Tests visibility of page elements by verifying an element is visible, clicking to hide it, and confirming it becomes hidden

Starting URL: https://rahulshettyacademy.com/AutomationPractice/

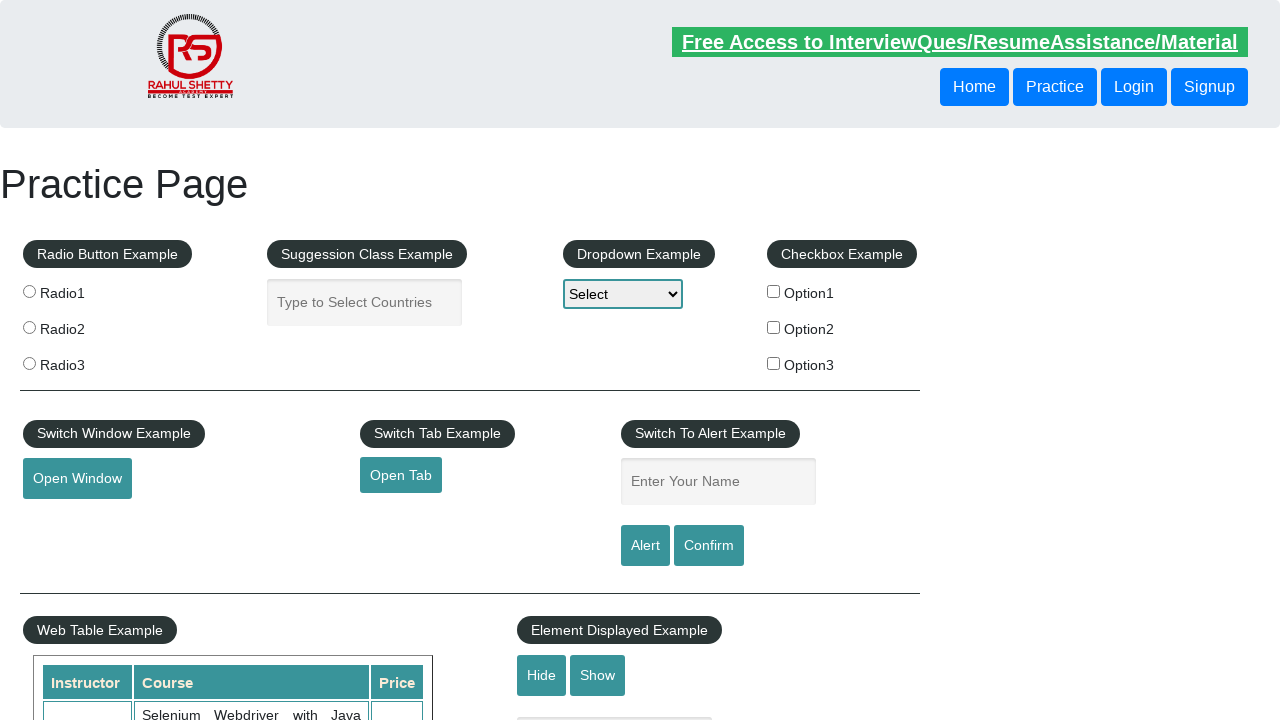

Verified that text element is visible
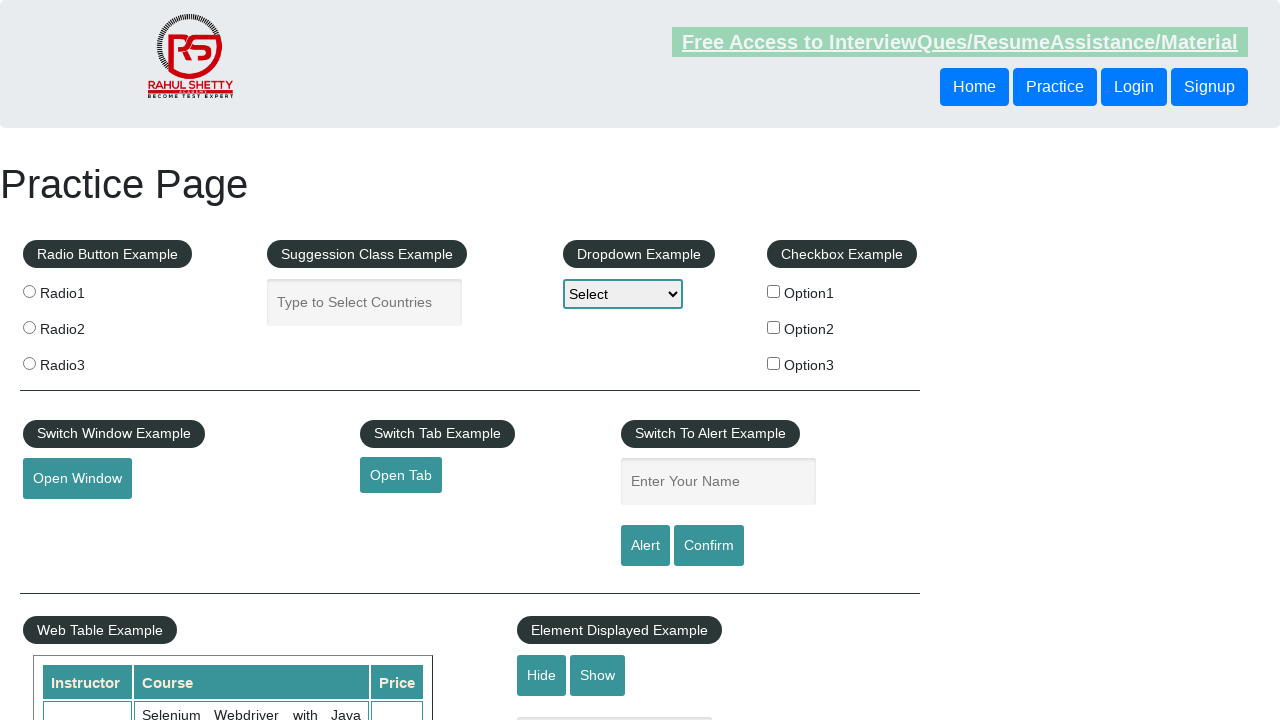

Clicked hide button to hide the text element at (542, 675) on #hide-textbox
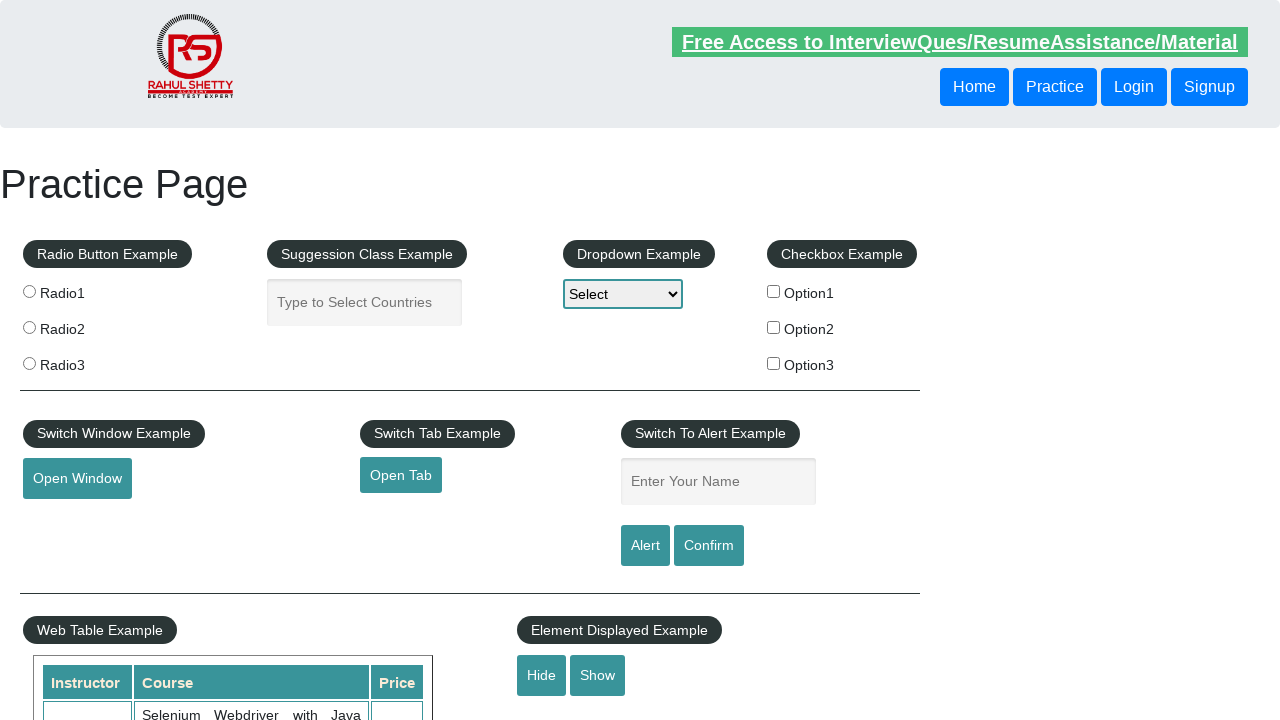

Verified that text element is now hidden
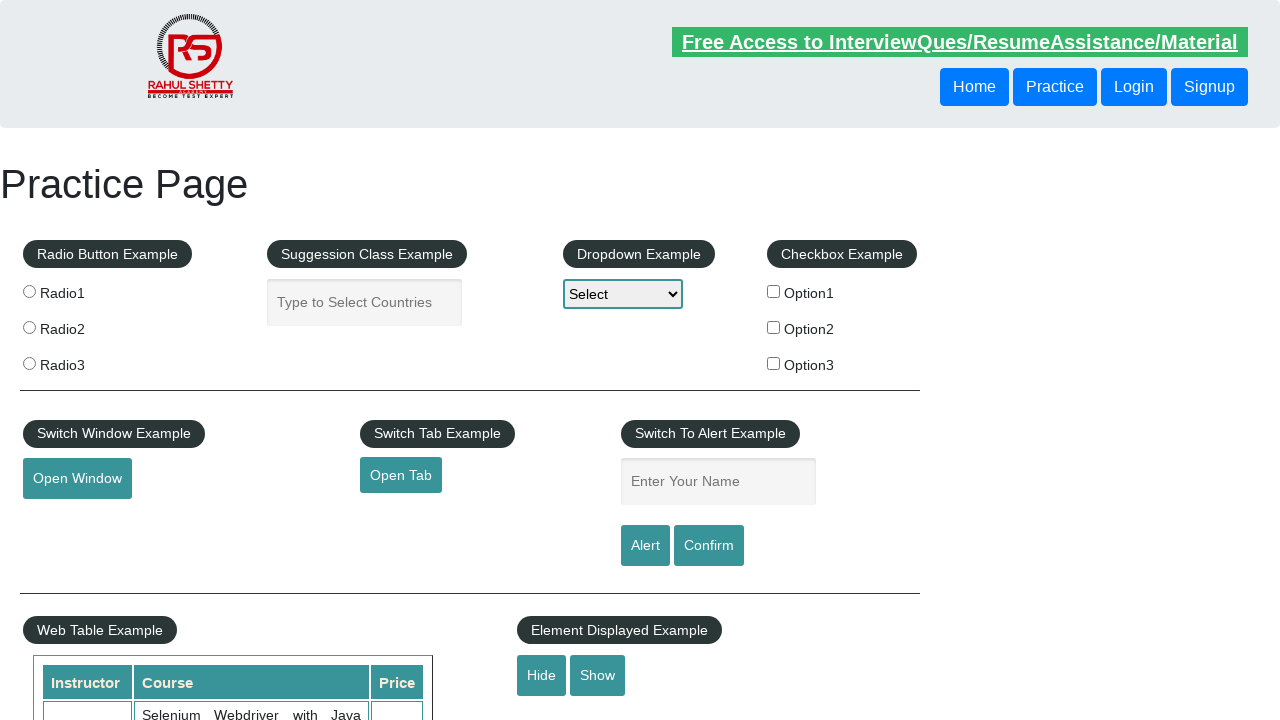

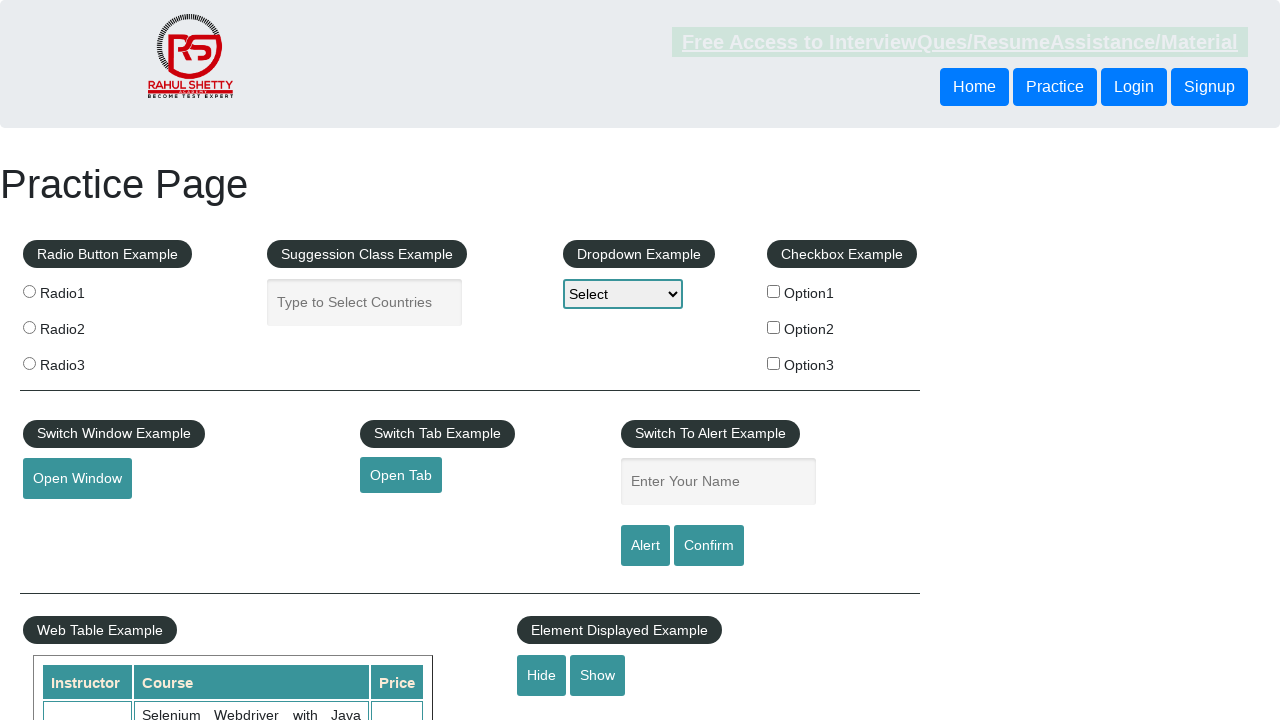